Tests account creation flow by navigating to the registration page and filling out the new account form with user details

Starting URL: https://www.idrive360.com/enterprise/login

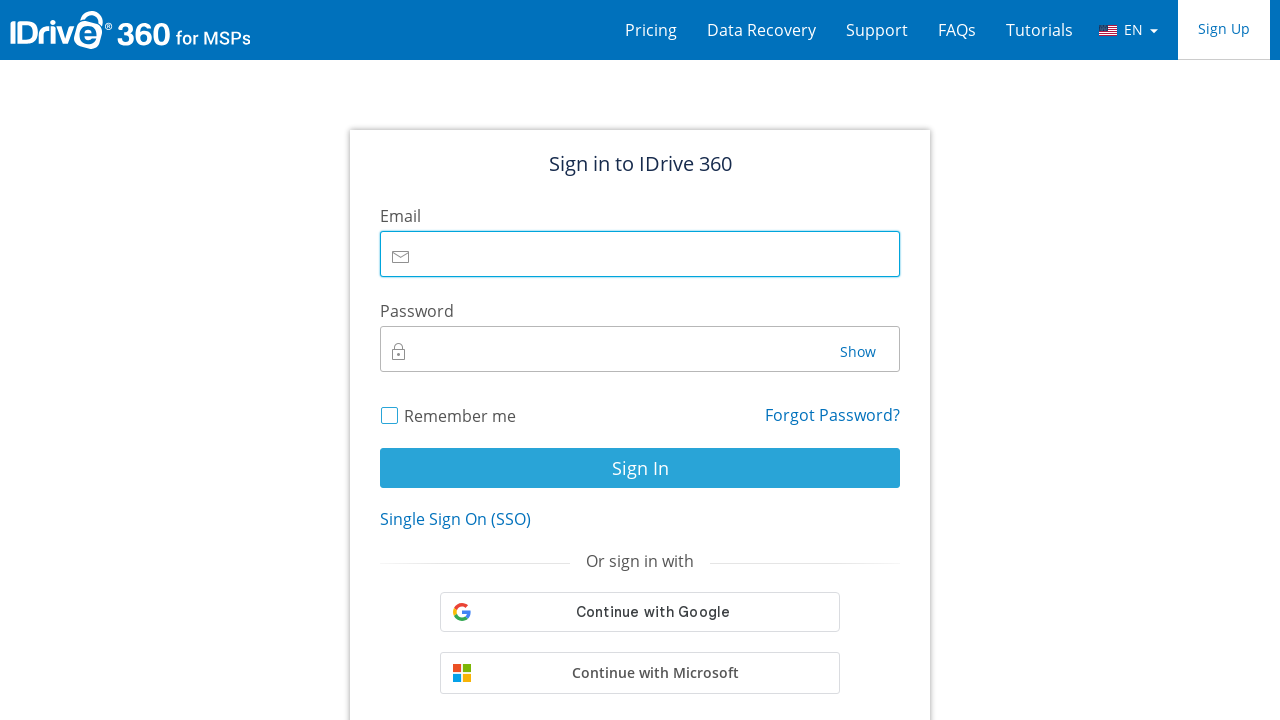

Clicked 'Create new account' link at (640, 360) on text='Create new account'
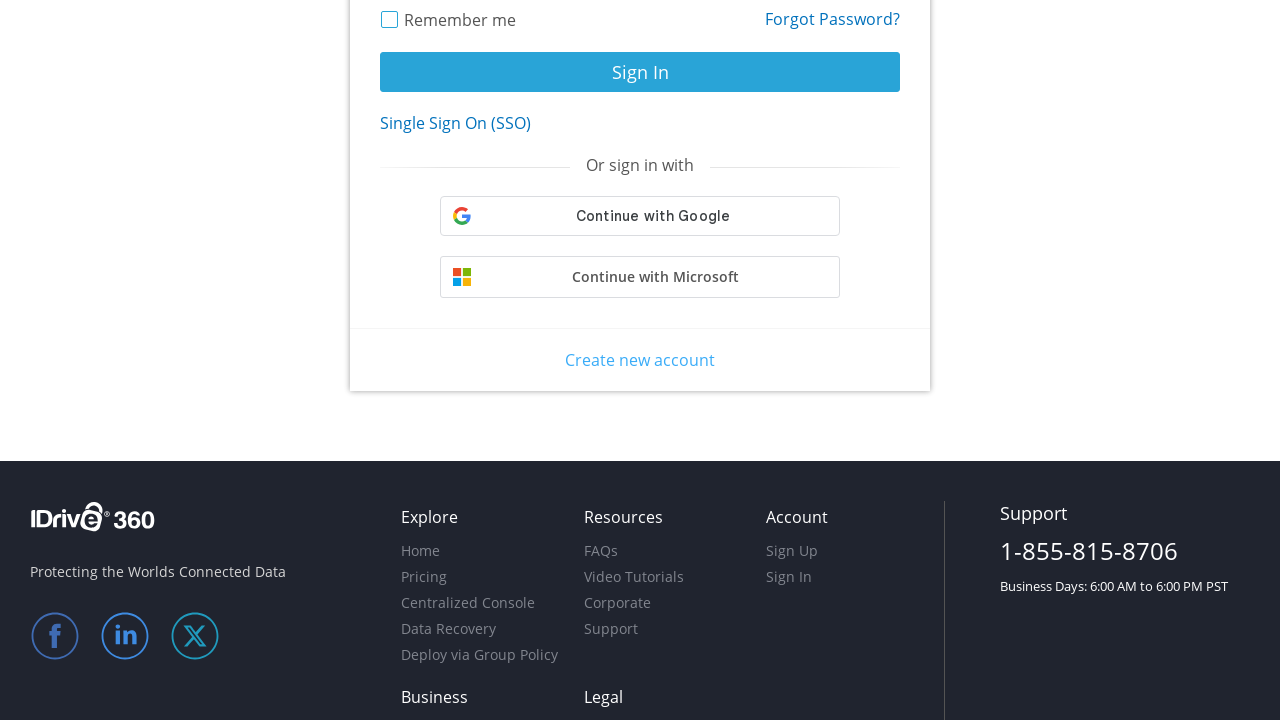

Registration form loaded with first name field visible
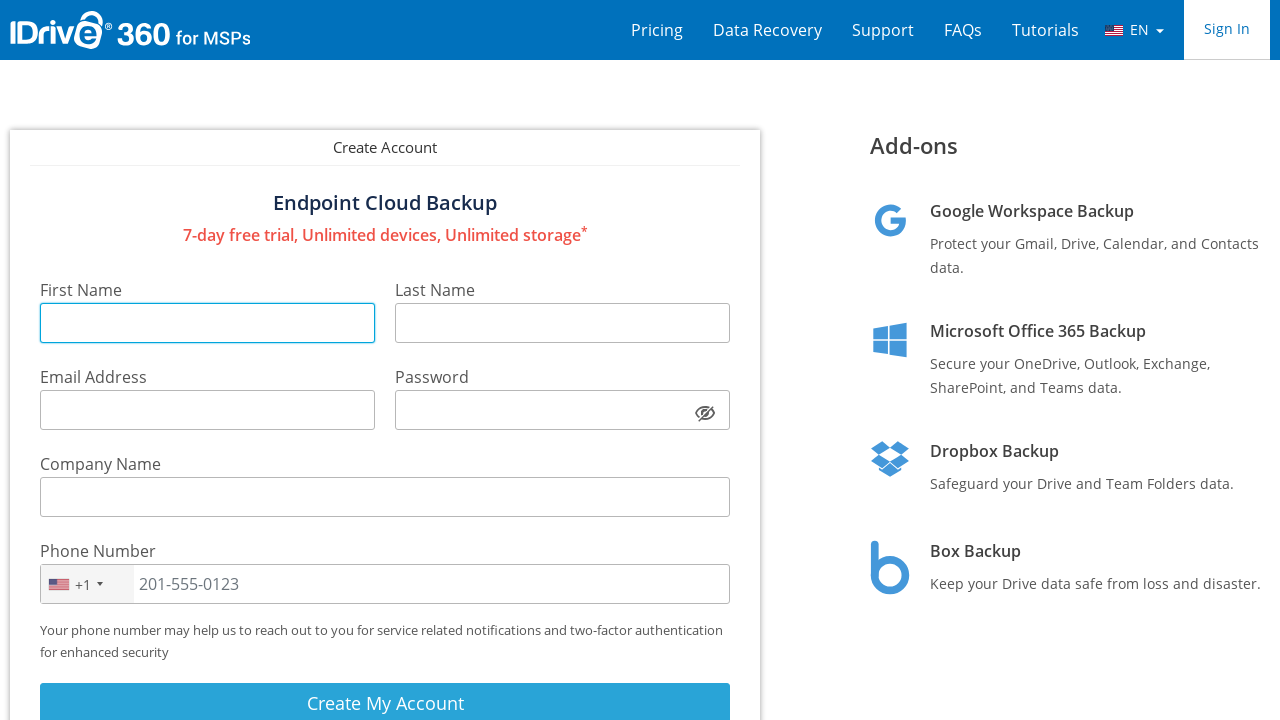

Filled first name field with 'John' on input[formcontrolname='fname']
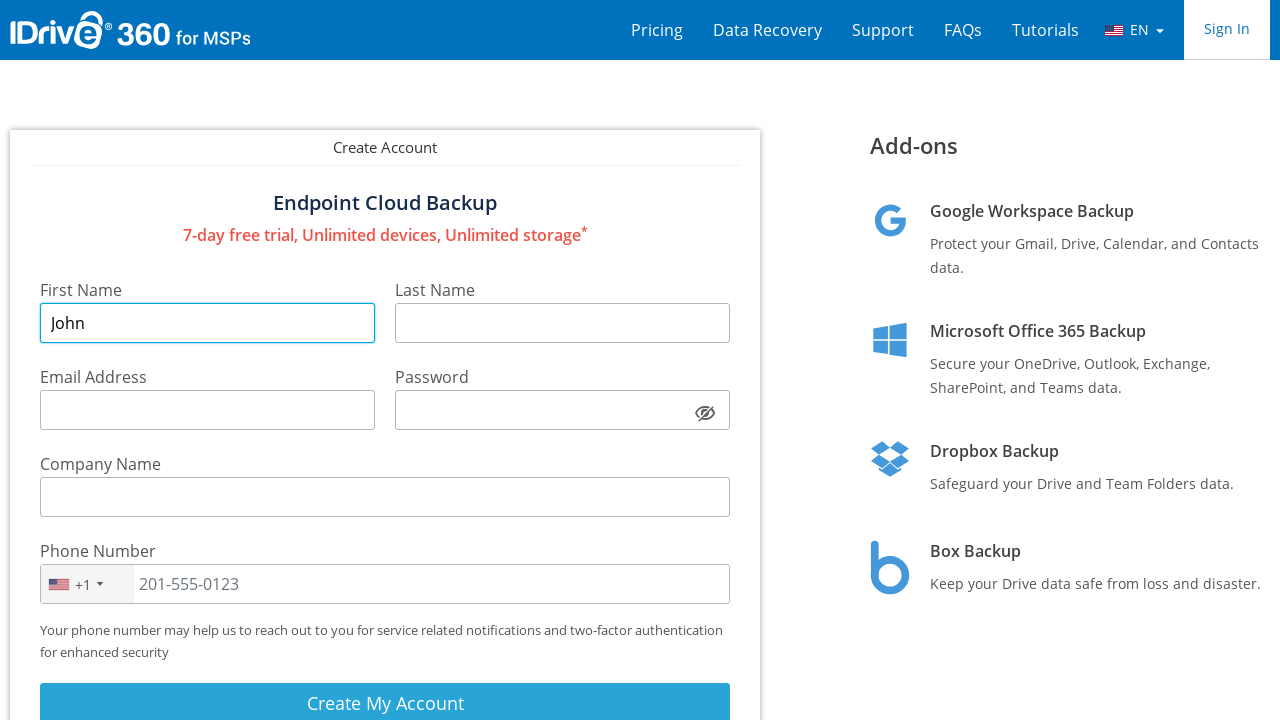

Filled last name field with 'Smith' on input#lname
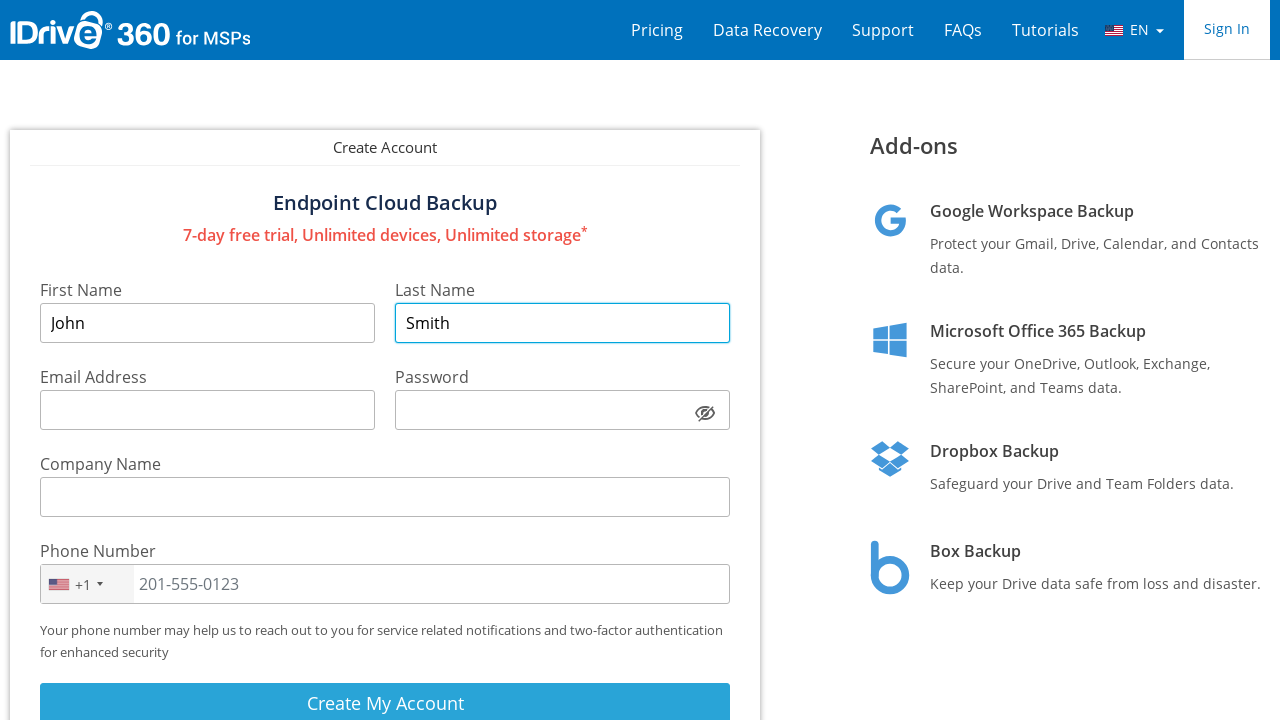

Filled email field with 'john.smith.test@example.com' on input[id*='email']
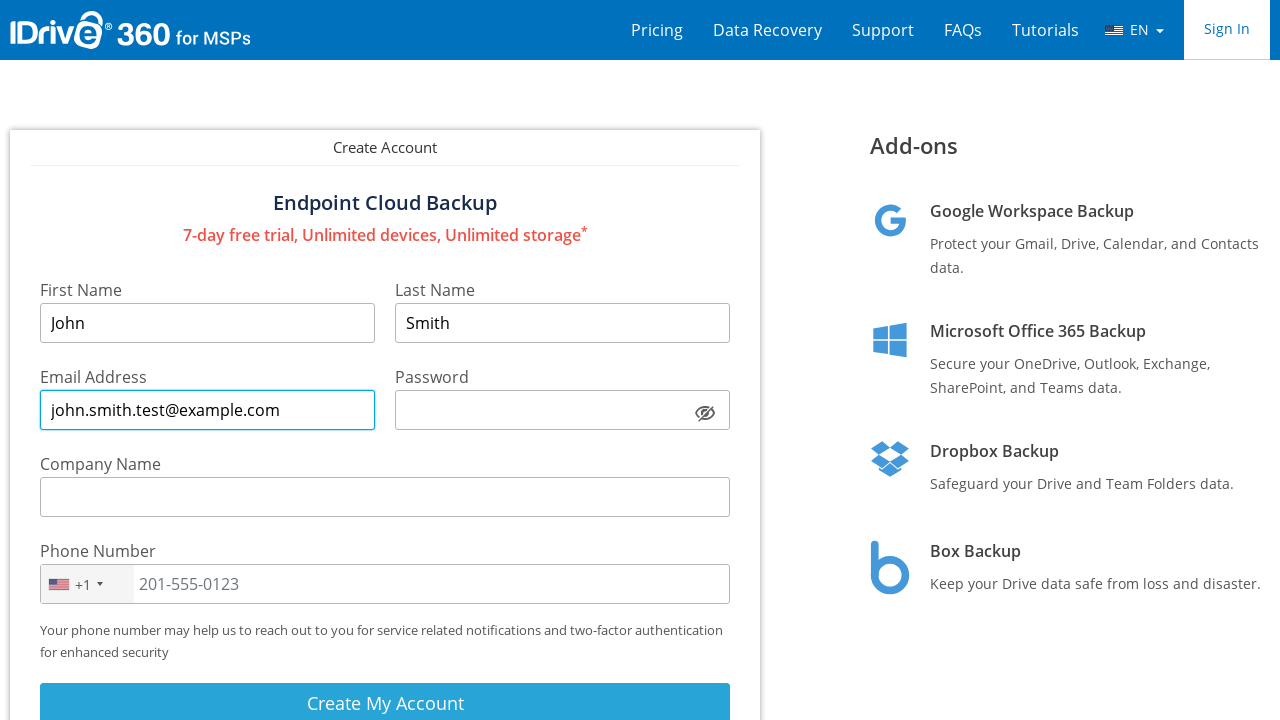

Filled password field with secure password on input[id^='password']
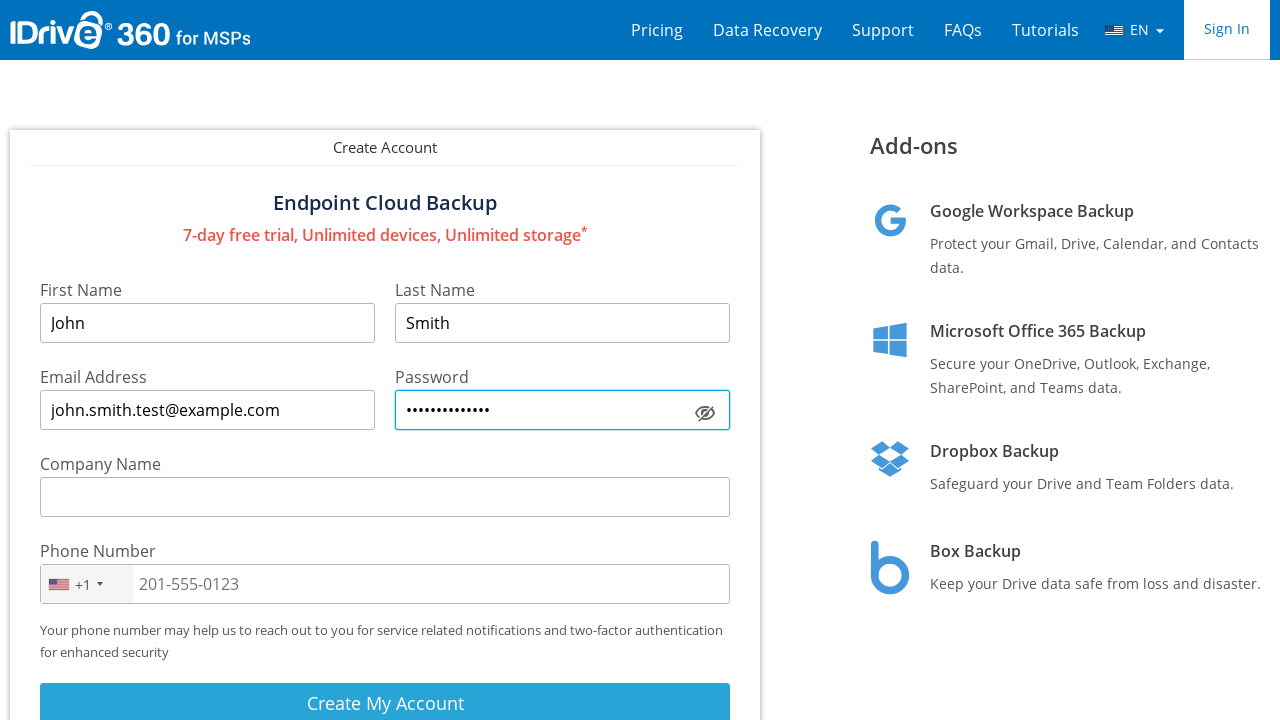

Filled company name field with 'TechCorp Solutions' on input[id$='cname']
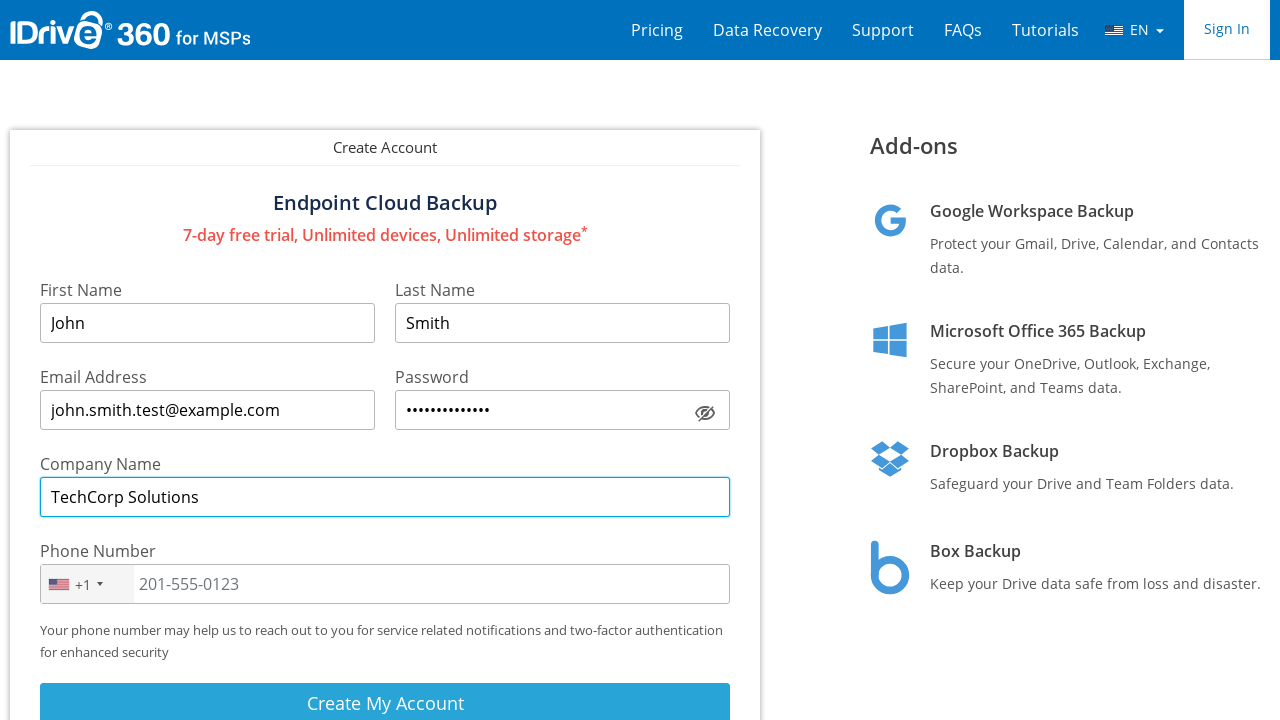

Filled phone number field with '5551234567' on input[type='tel']
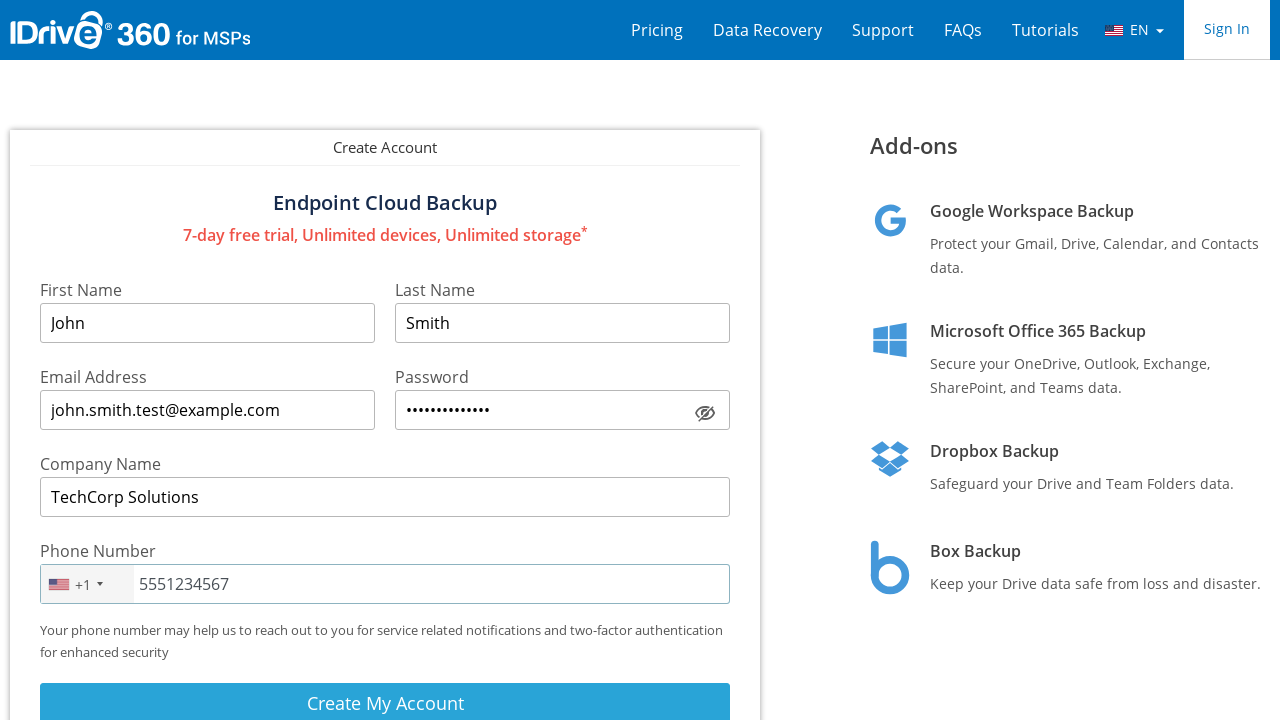

Clicked 'Create My Account' button to submit registration form at (385, 700) on button:text('Create My Account')
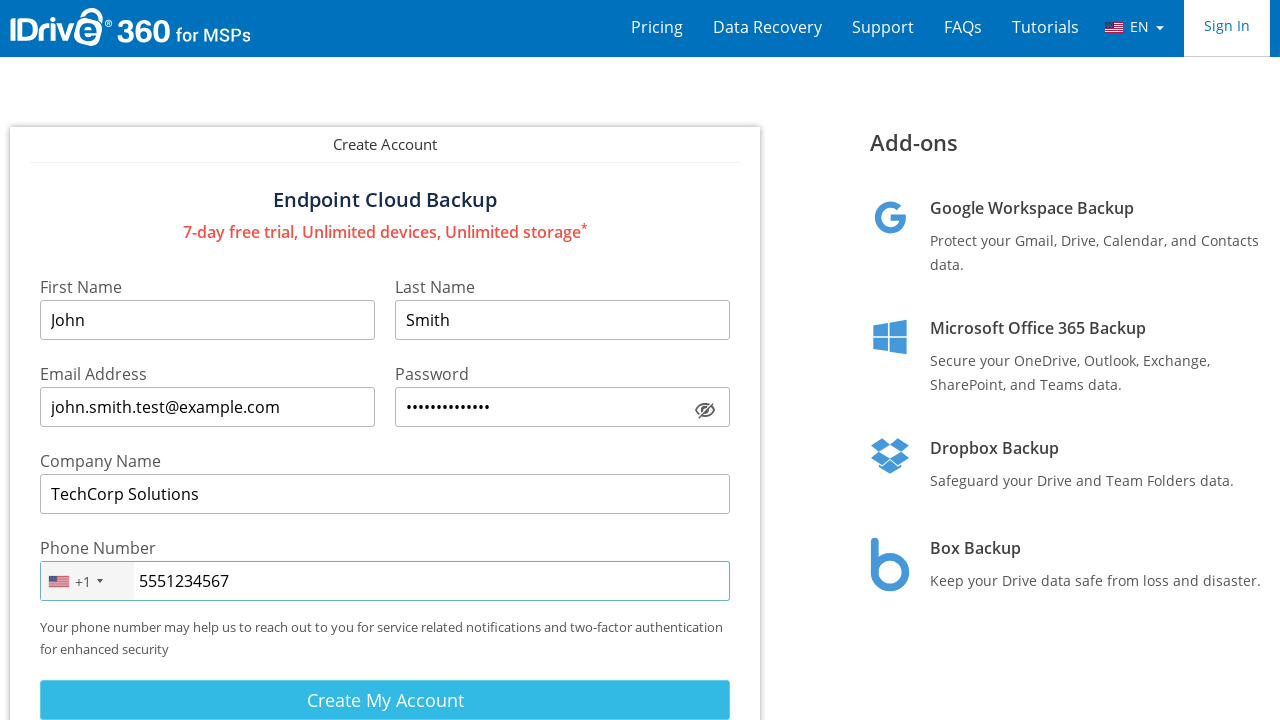

Waited 2 seconds for account creation process to complete
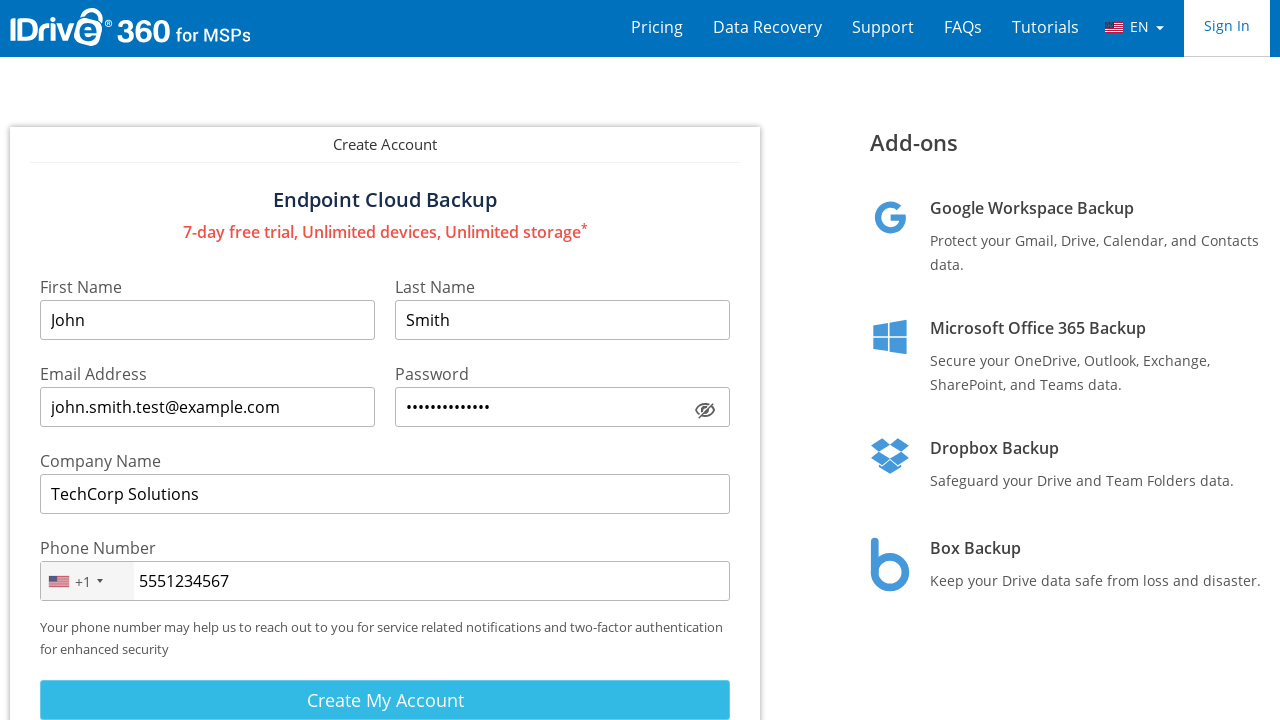

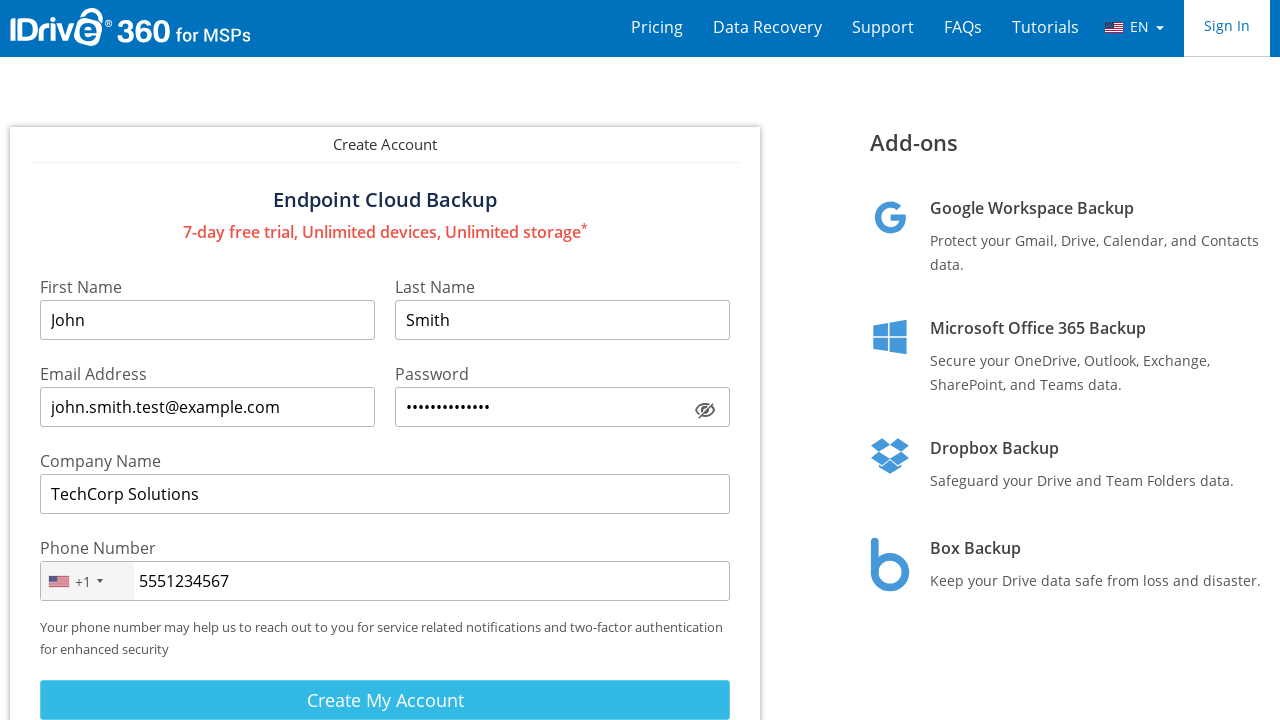